Tests drag and drop functionality on a mobile device emulation by verifying initial state of columns A and B, performing a drag operation via JavaScript, and verifying the columns swap positions.

Starting URL: https://the-internet.herokuapp.com/drag_and_drop

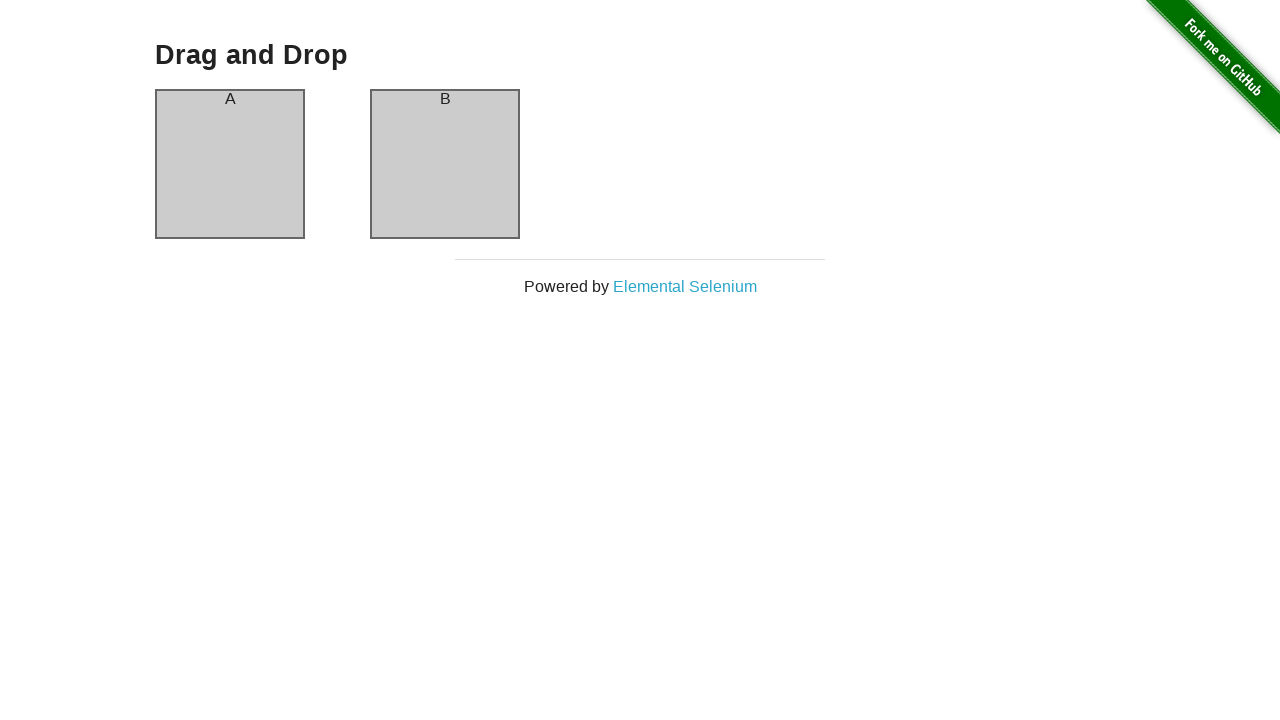

Located column A element
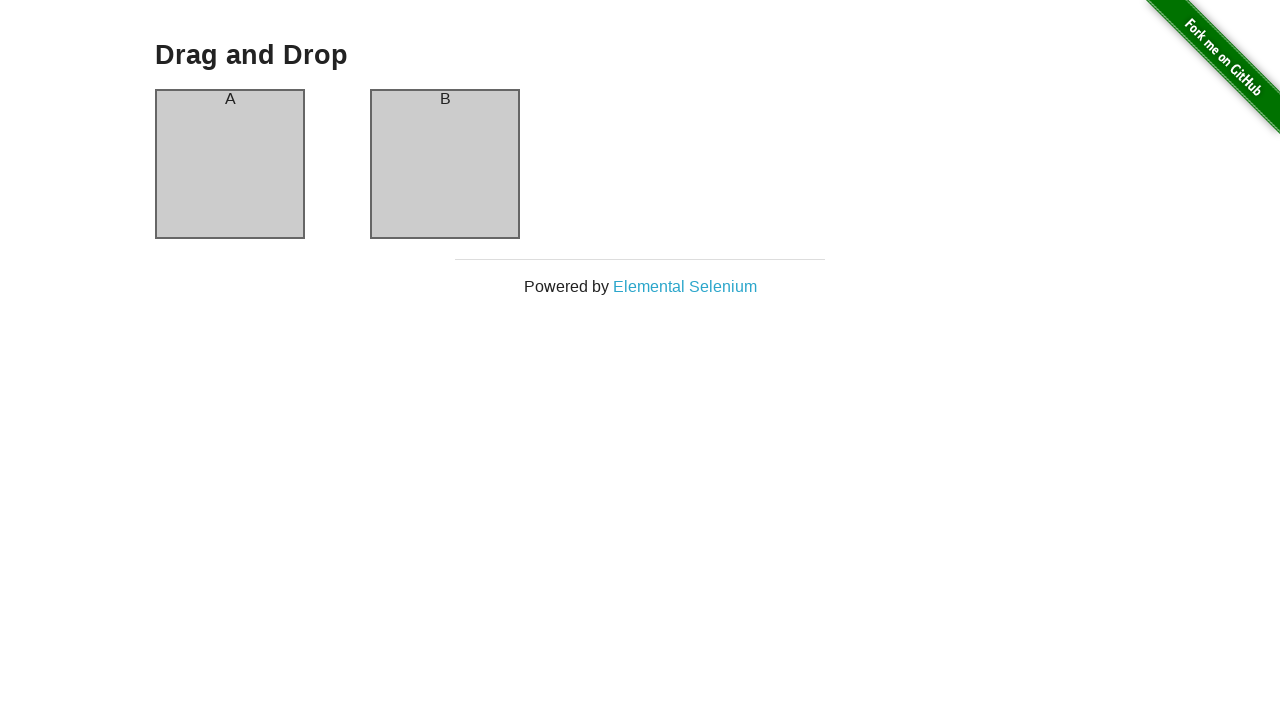

Located column B element
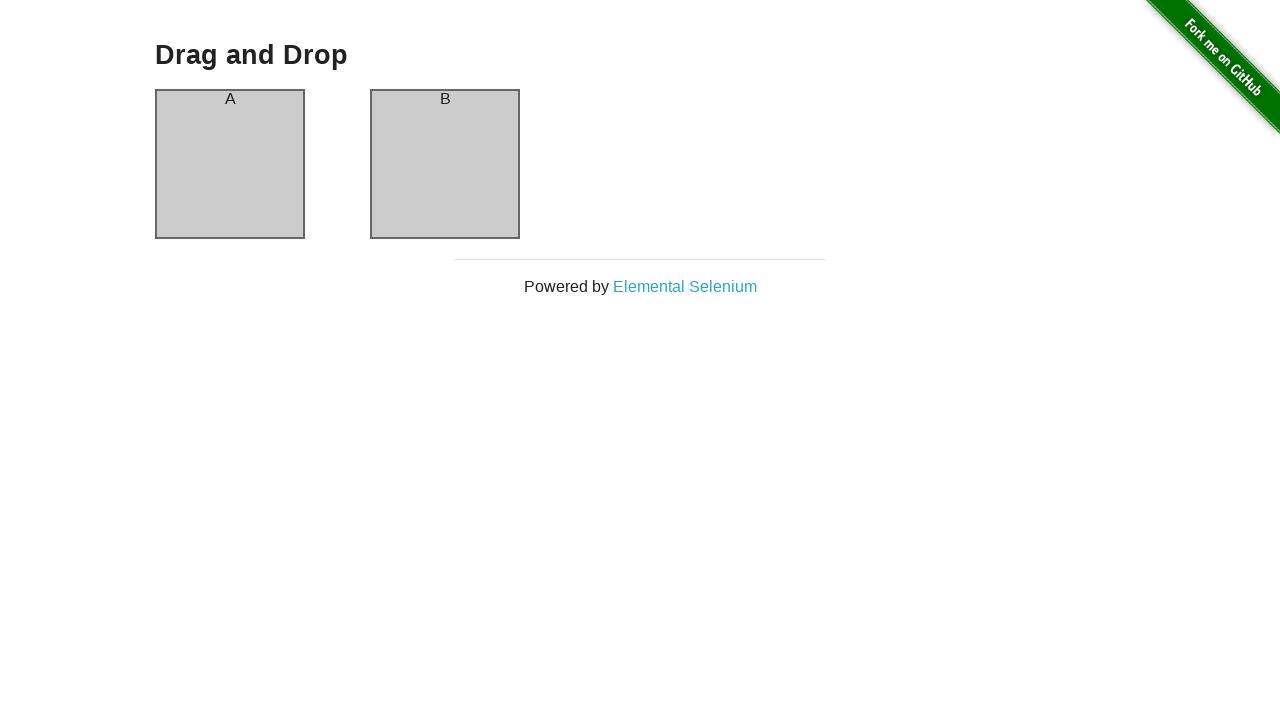

Retrieved draggable attribute from column A
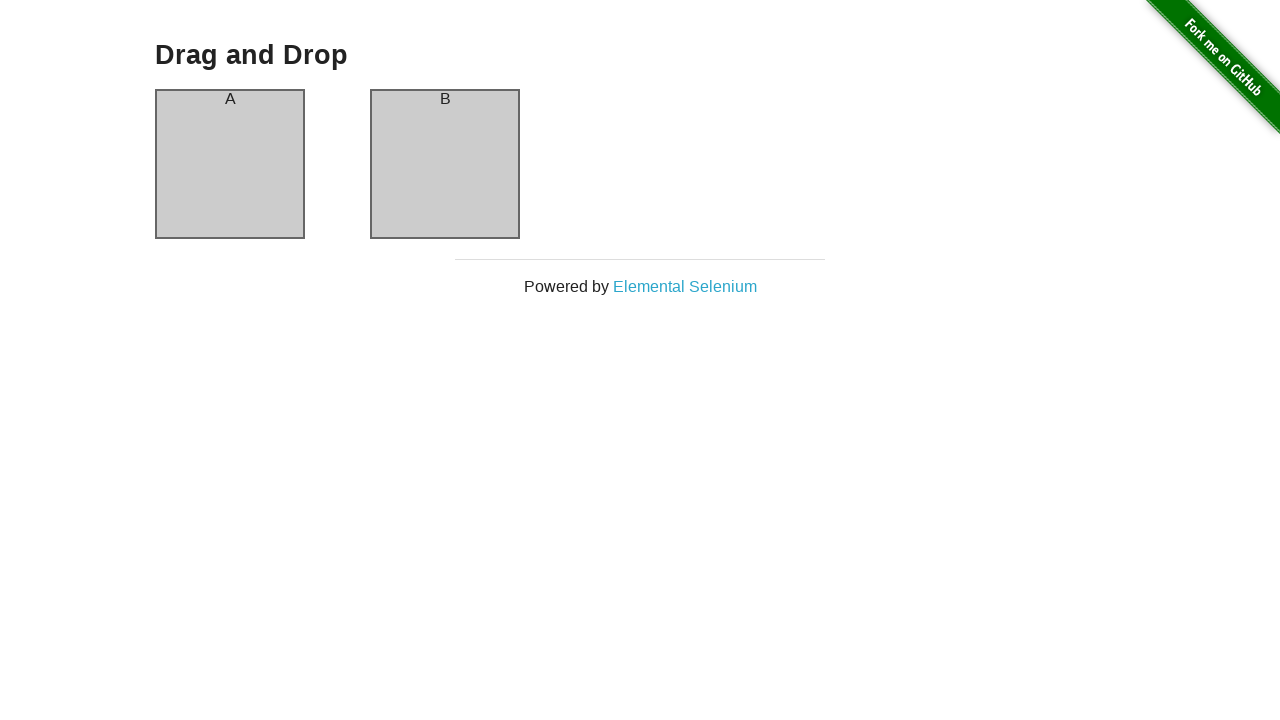

Verified column A has draggable='true' attribute
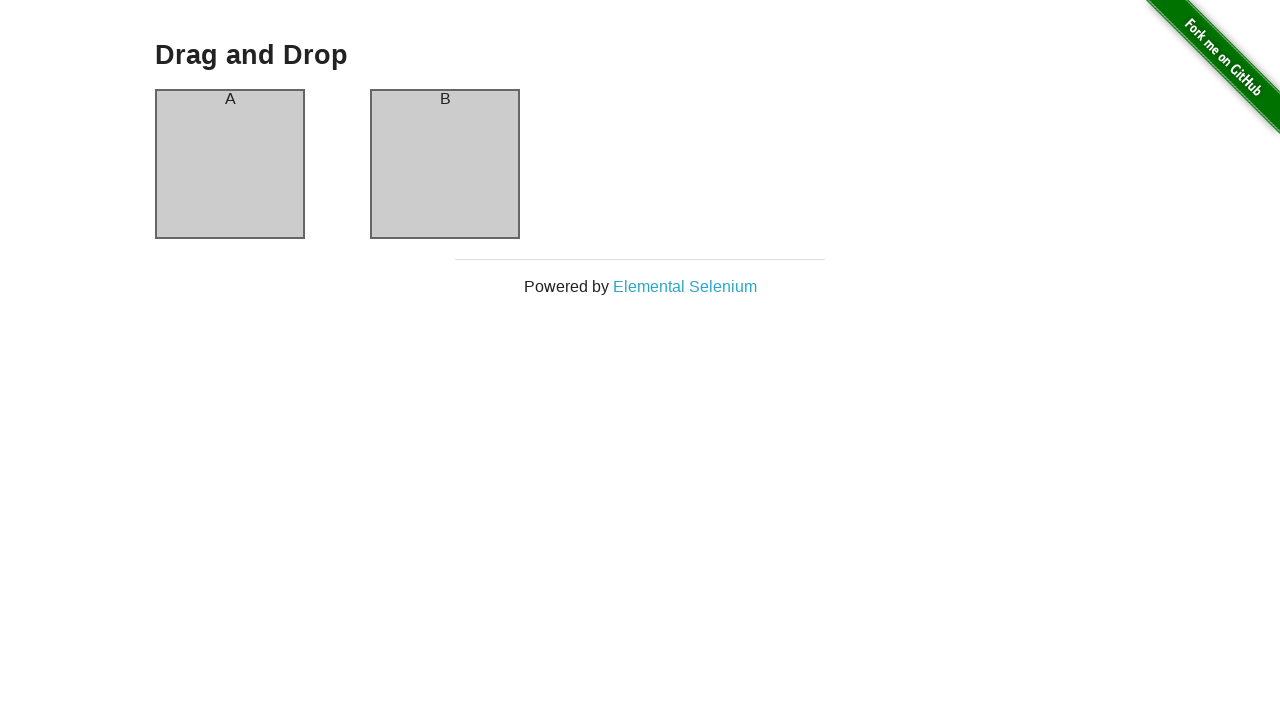

Retrieved draggable attribute from column B
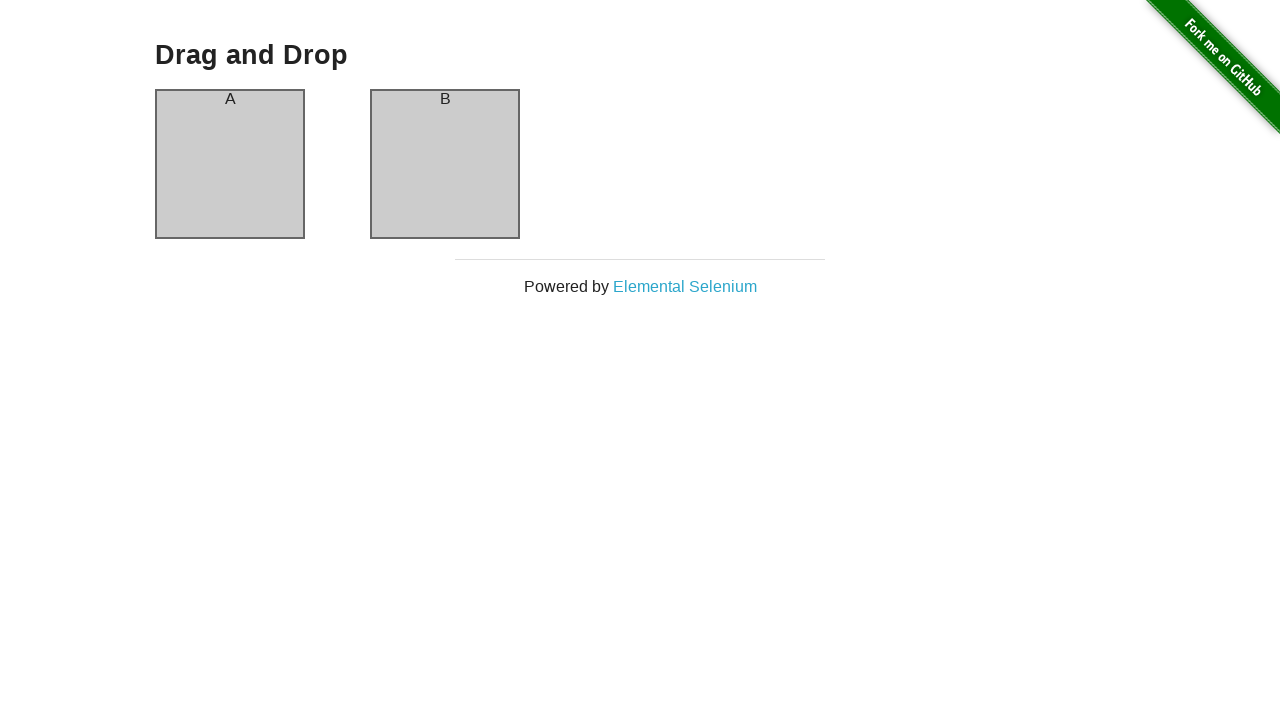

Verified column B has draggable='true' attribute
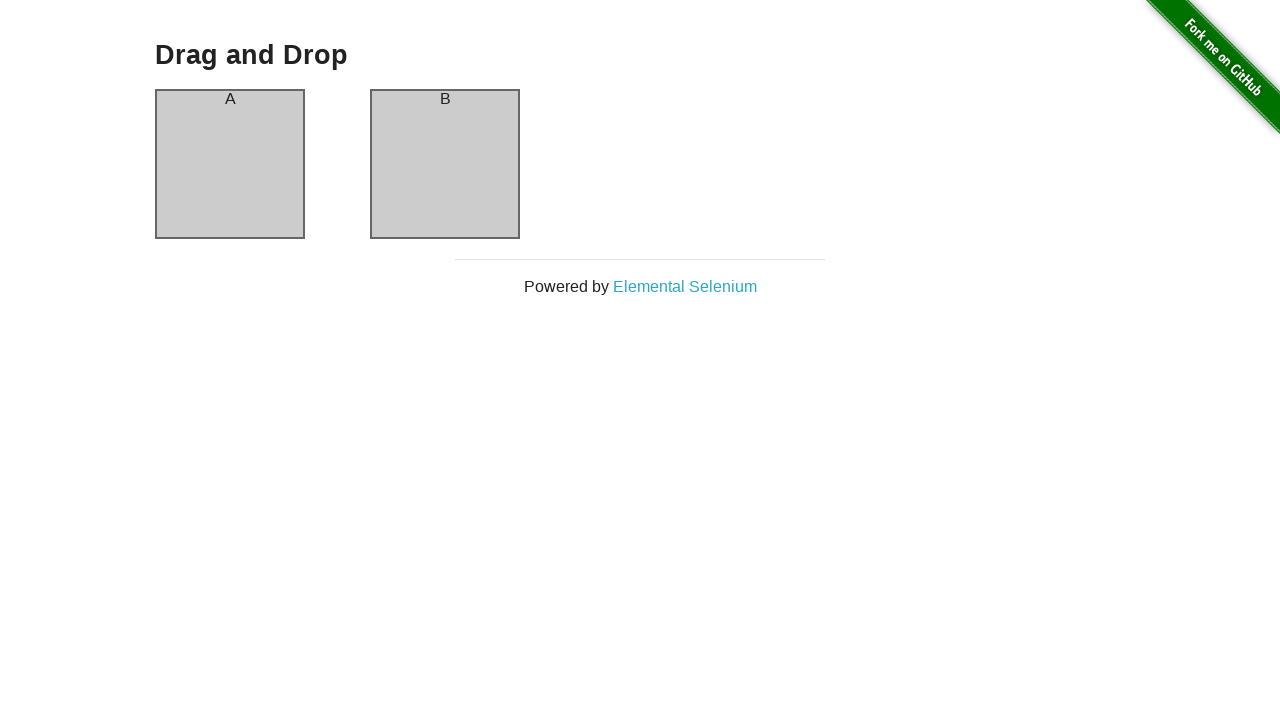

Located first column element
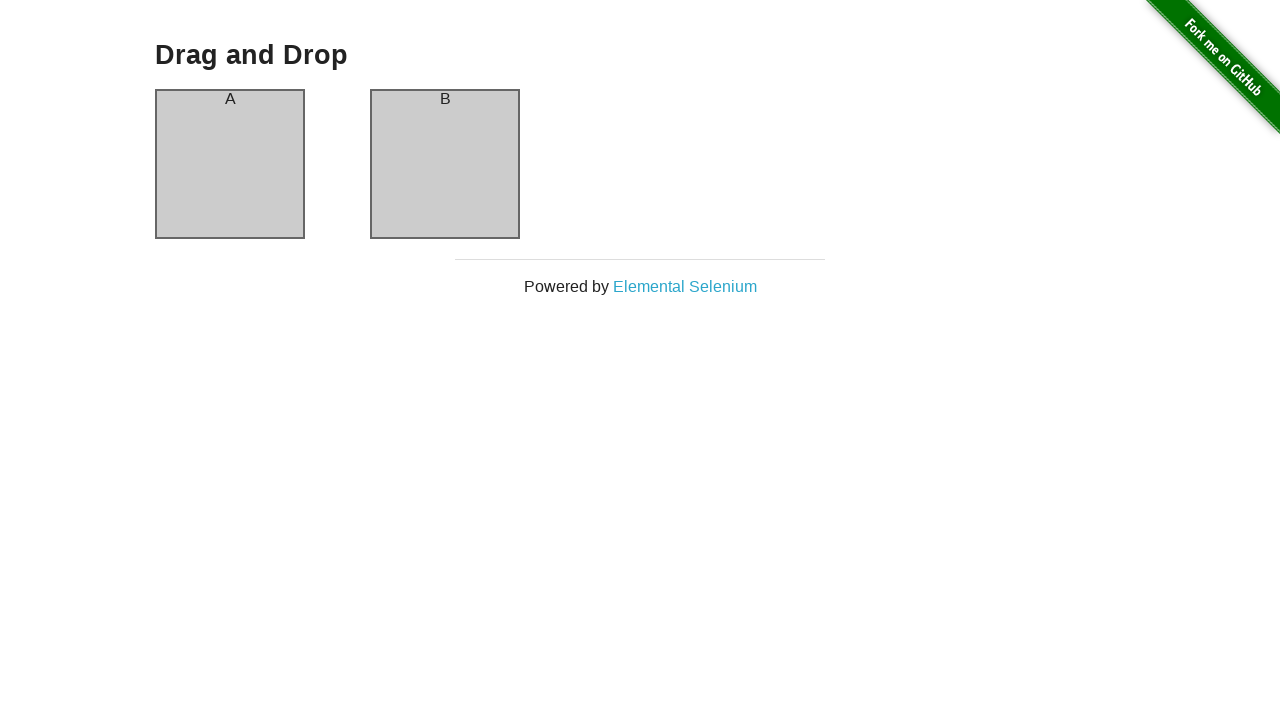

Verified first column contains 'A'
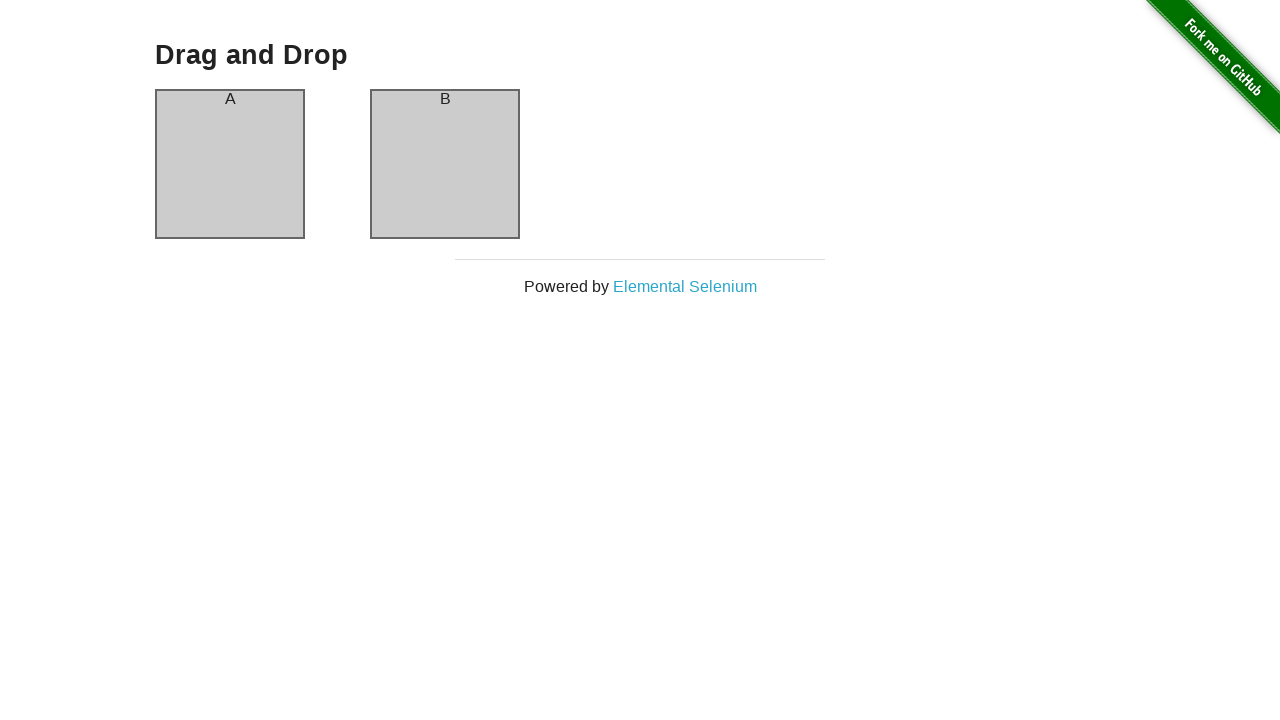

Located second column element
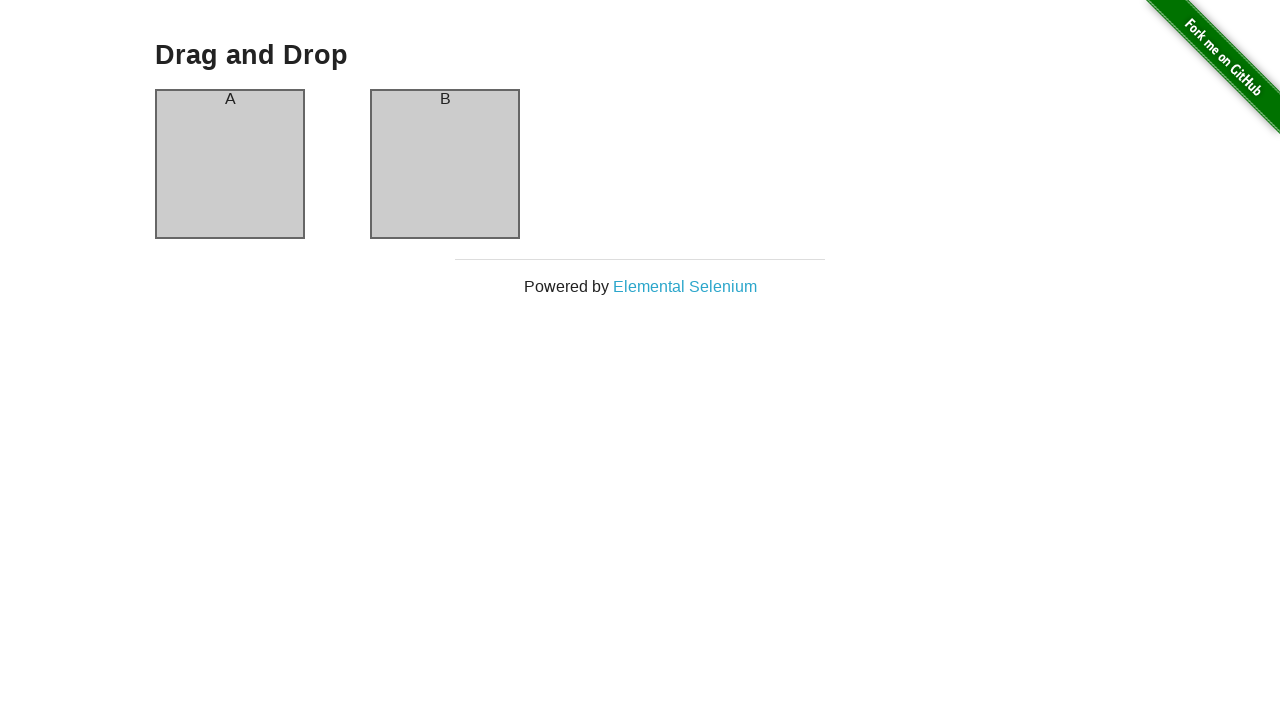

Verified second column contains 'B'
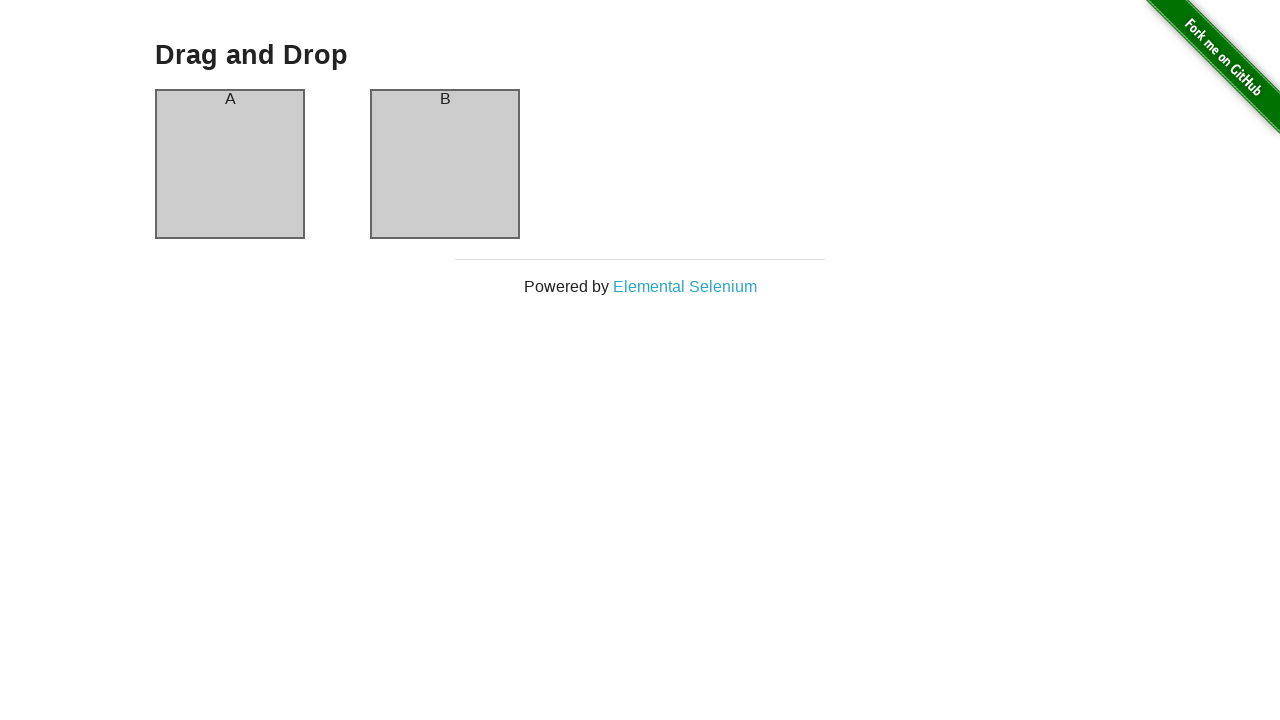

Executed JavaScript to simulate drag and drop of column A onto column B
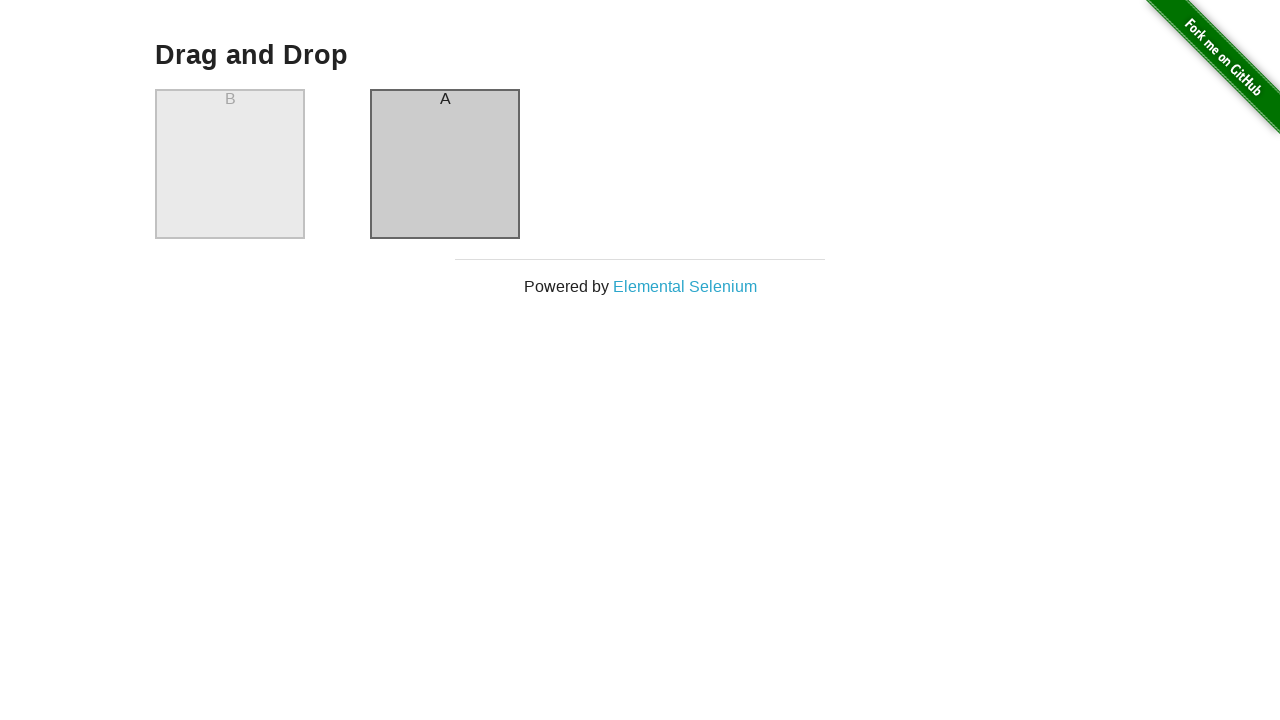

Verified first column now contains 'B' after drag and drop
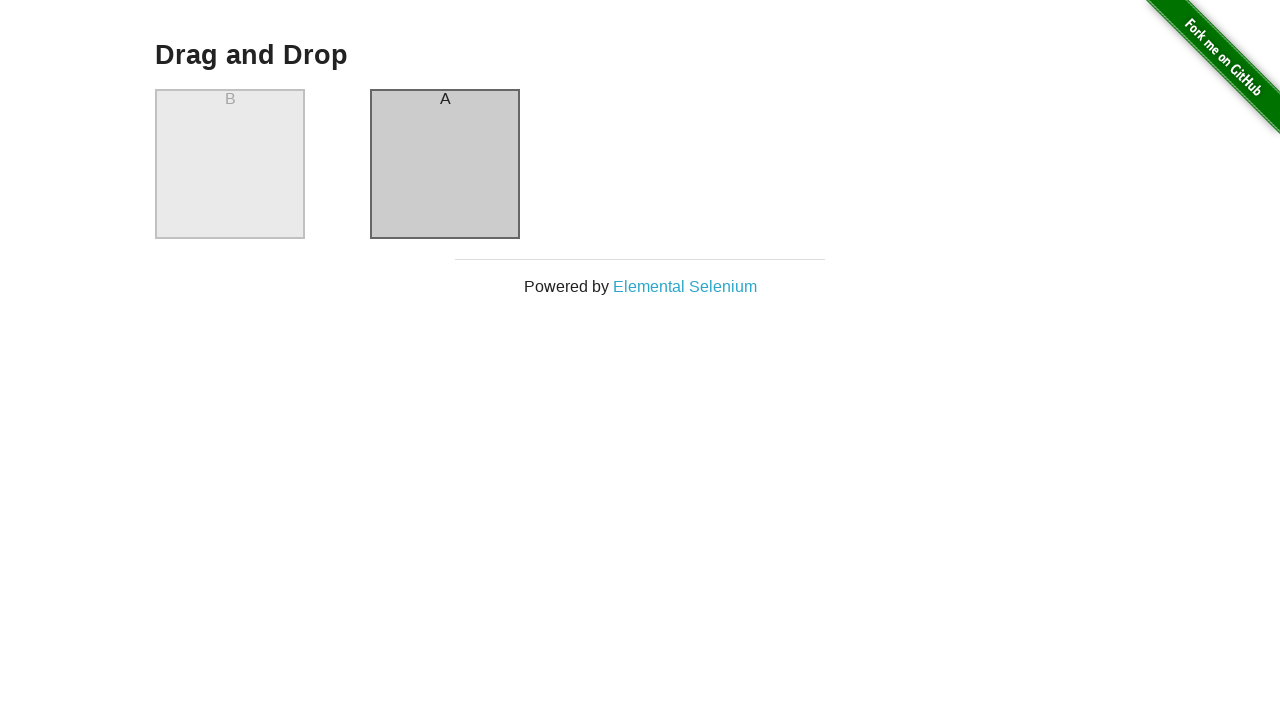

Verified second column now contains 'A' after drag and drop - columns successfully swapped
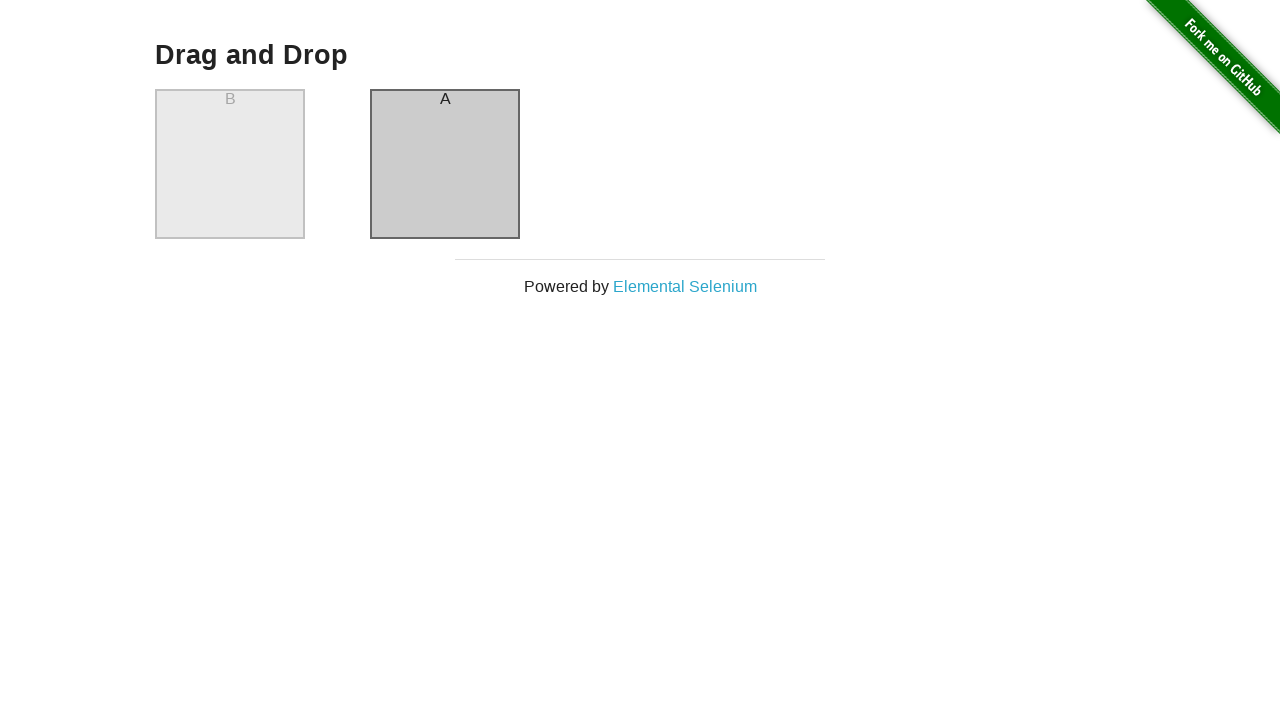

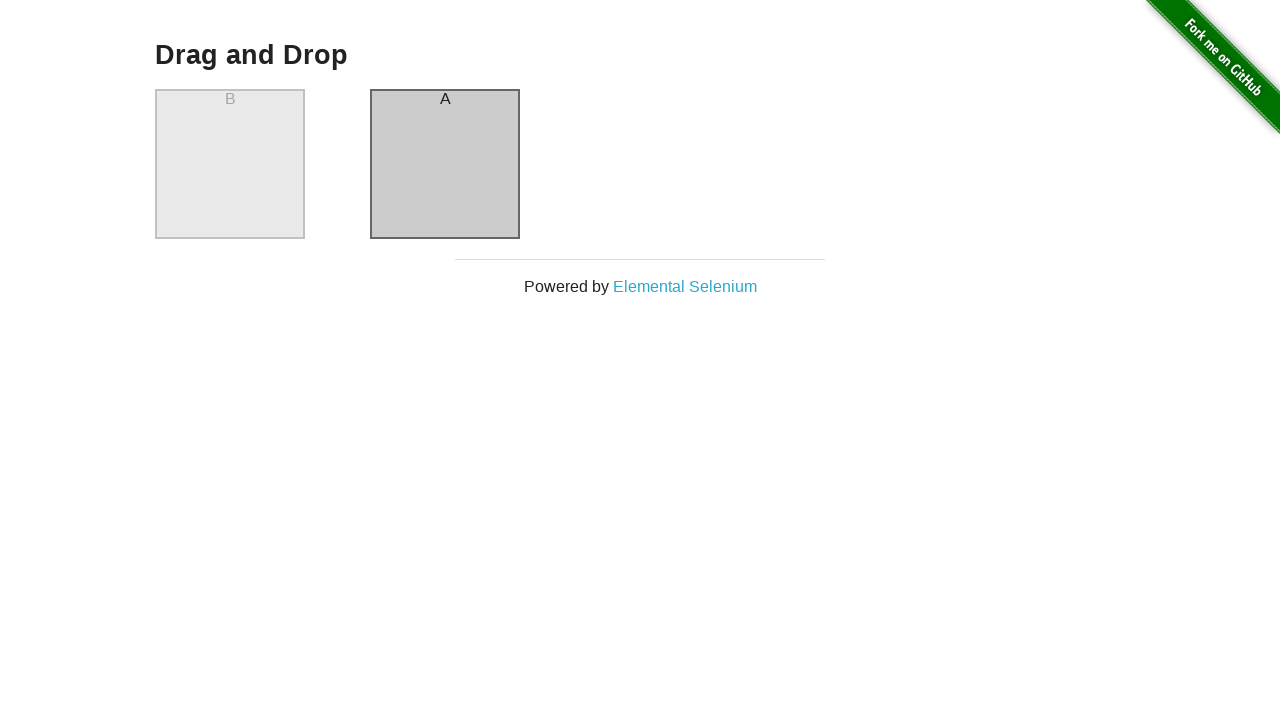